Tests that the currently applied filter link is highlighted with selected class

Starting URL: https://demo.playwright.dev/todomvc

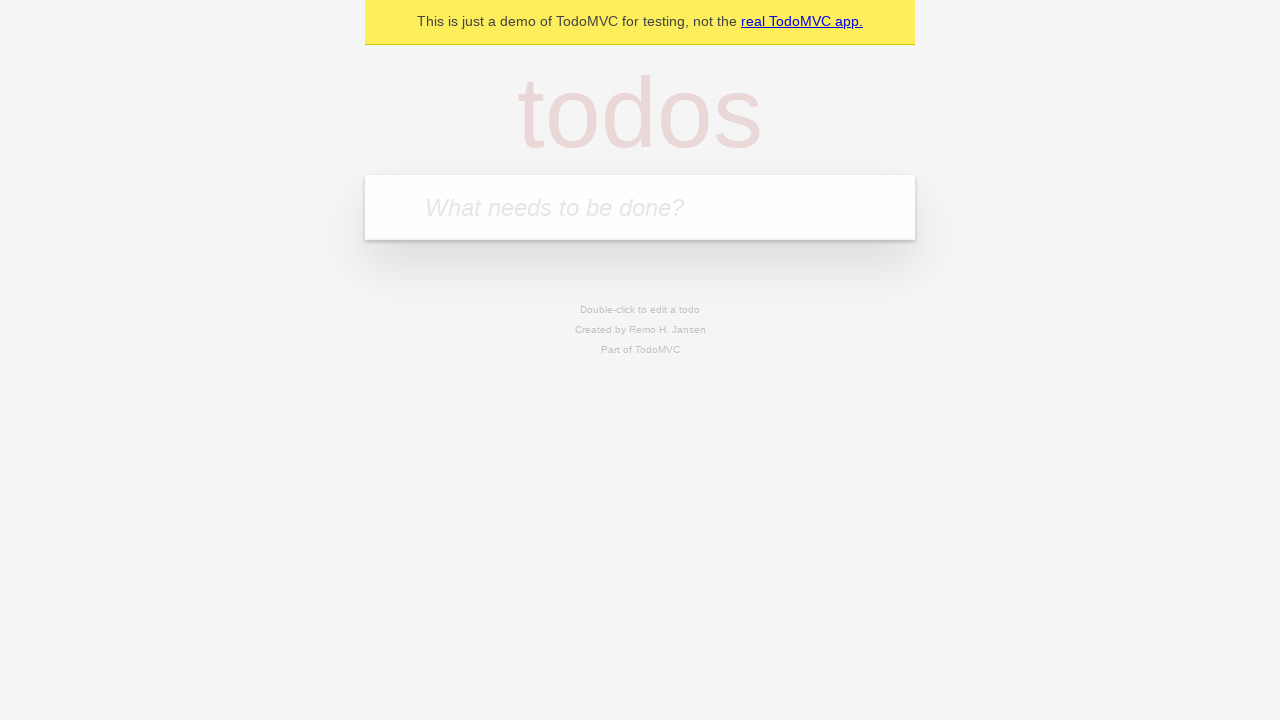

Filled todo input with 'buy some cheese' on internal:attr=[placeholder="What needs to be done?"i]
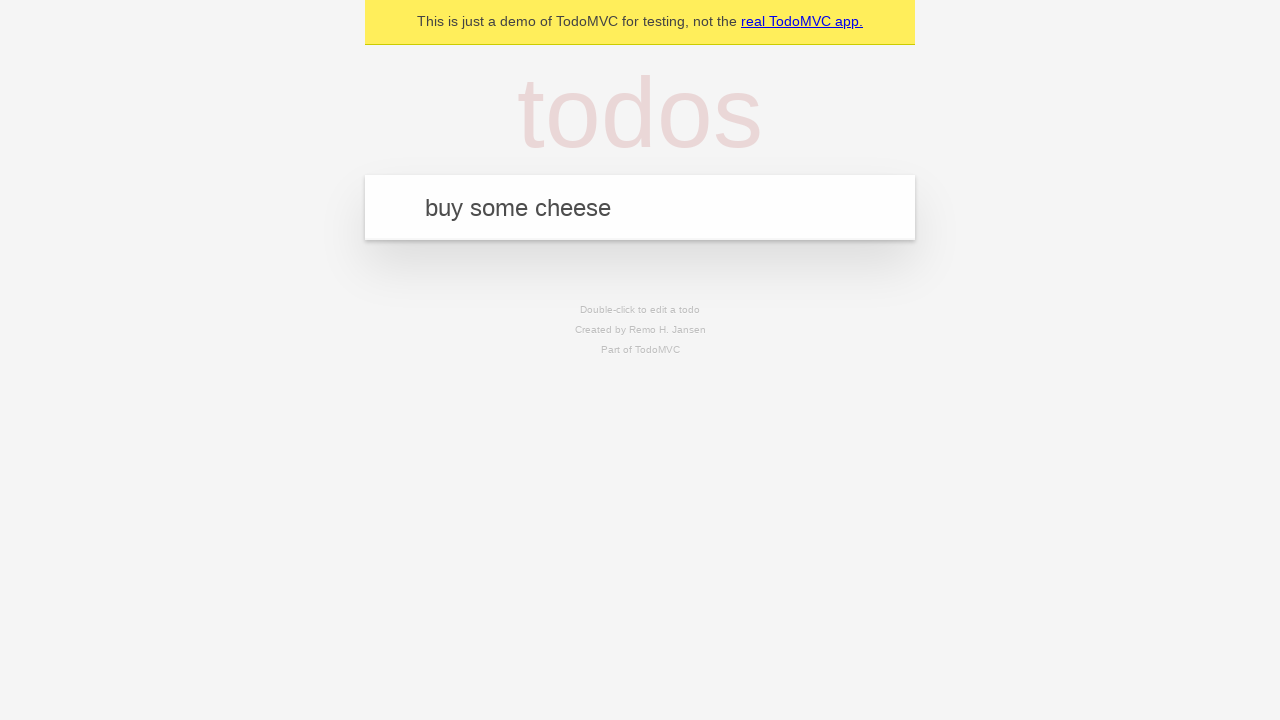

Pressed Enter to create todo 'buy some cheese' on internal:attr=[placeholder="What needs to be done?"i]
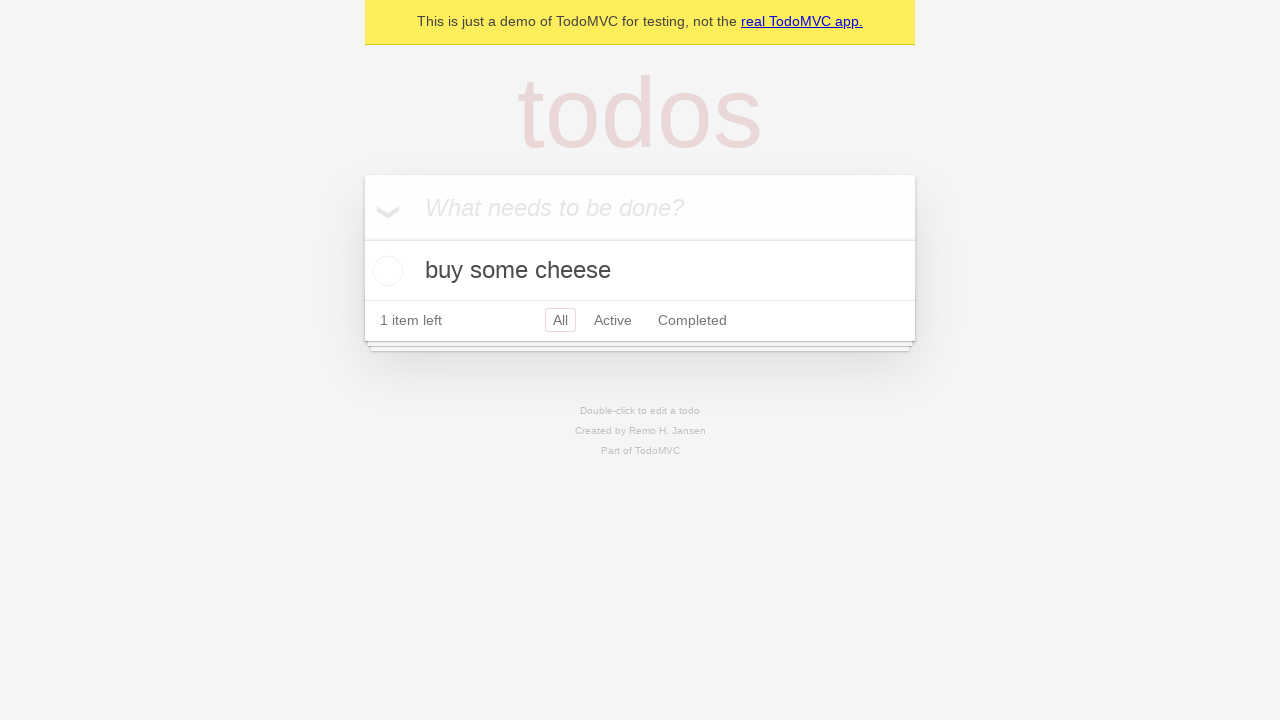

Filled todo input with 'feed the cat' on internal:attr=[placeholder="What needs to be done?"i]
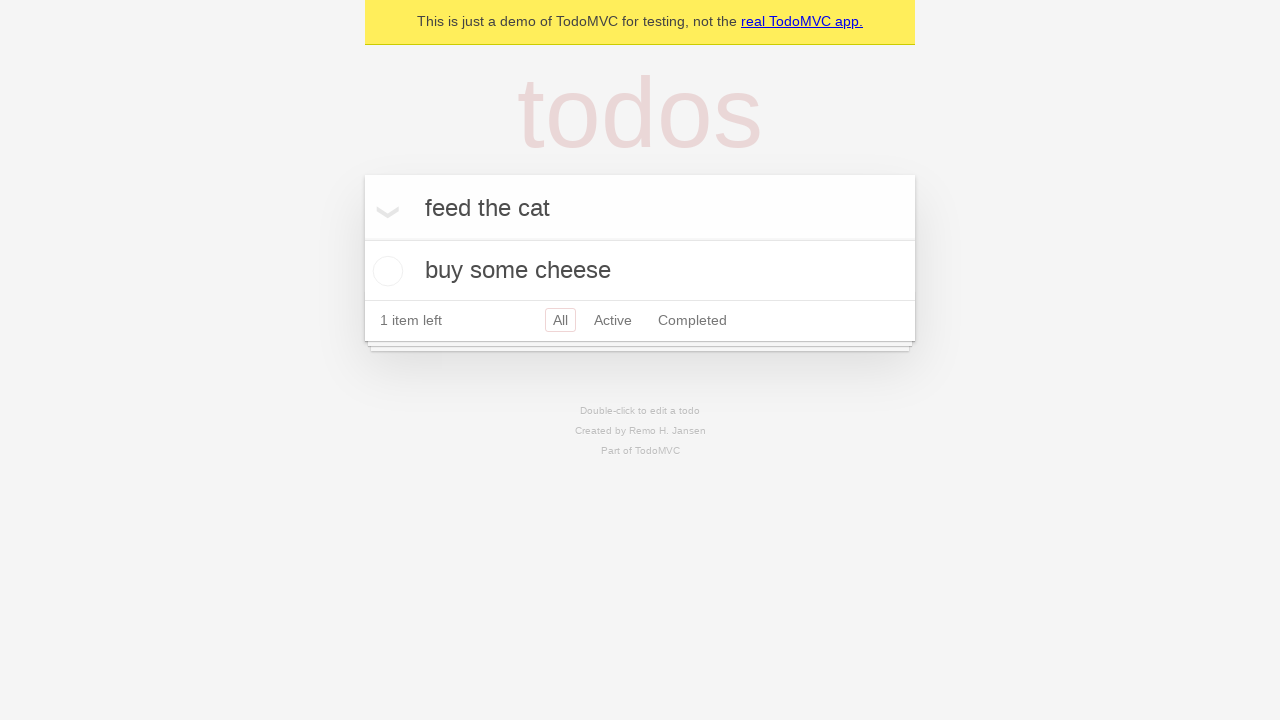

Pressed Enter to create todo 'feed the cat' on internal:attr=[placeholder="What needs to be done?"i]
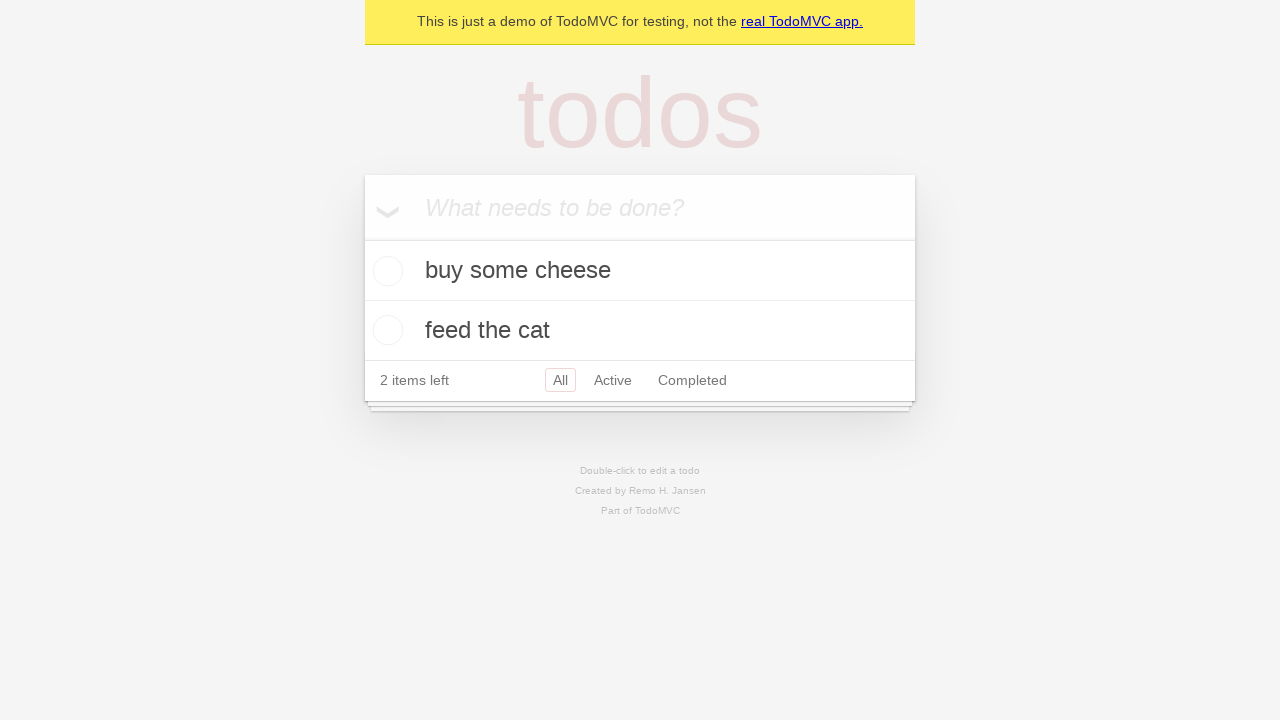

Filled todo input with 'book a doctors appointment' on internal:attr=[placeholder="What needs to be done?"i]
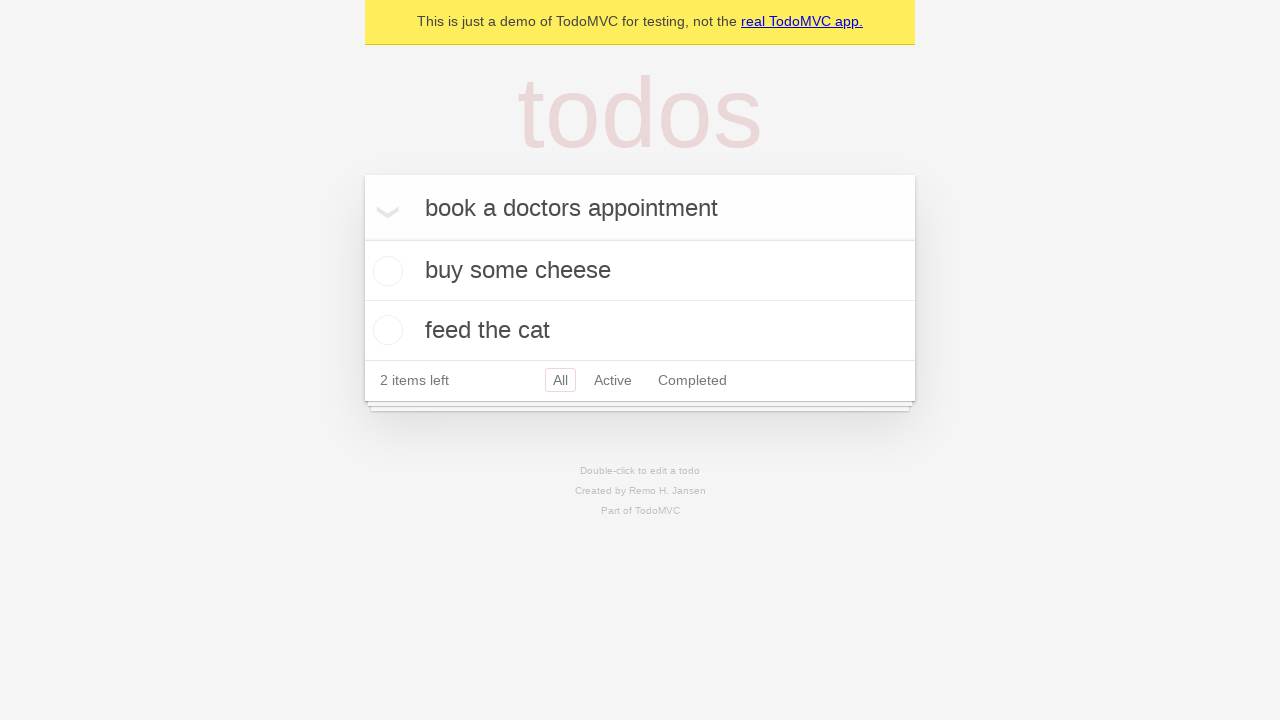

Pressed Enter to create todo 'book a doctors appointment' on internal:attr=[placeholder="What needs to be done?"i]
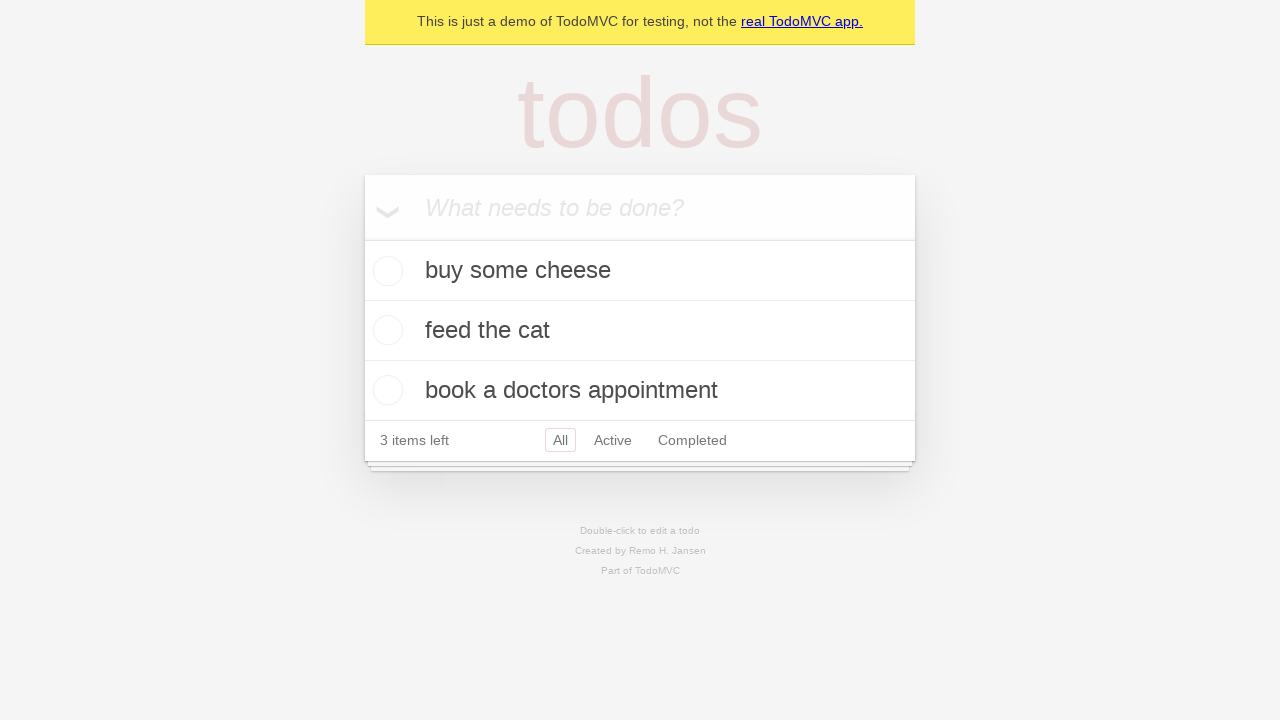

Filled todo input with 'book a doctors appointments' on internal:attr=[placeholder="What needs to be done?"i]
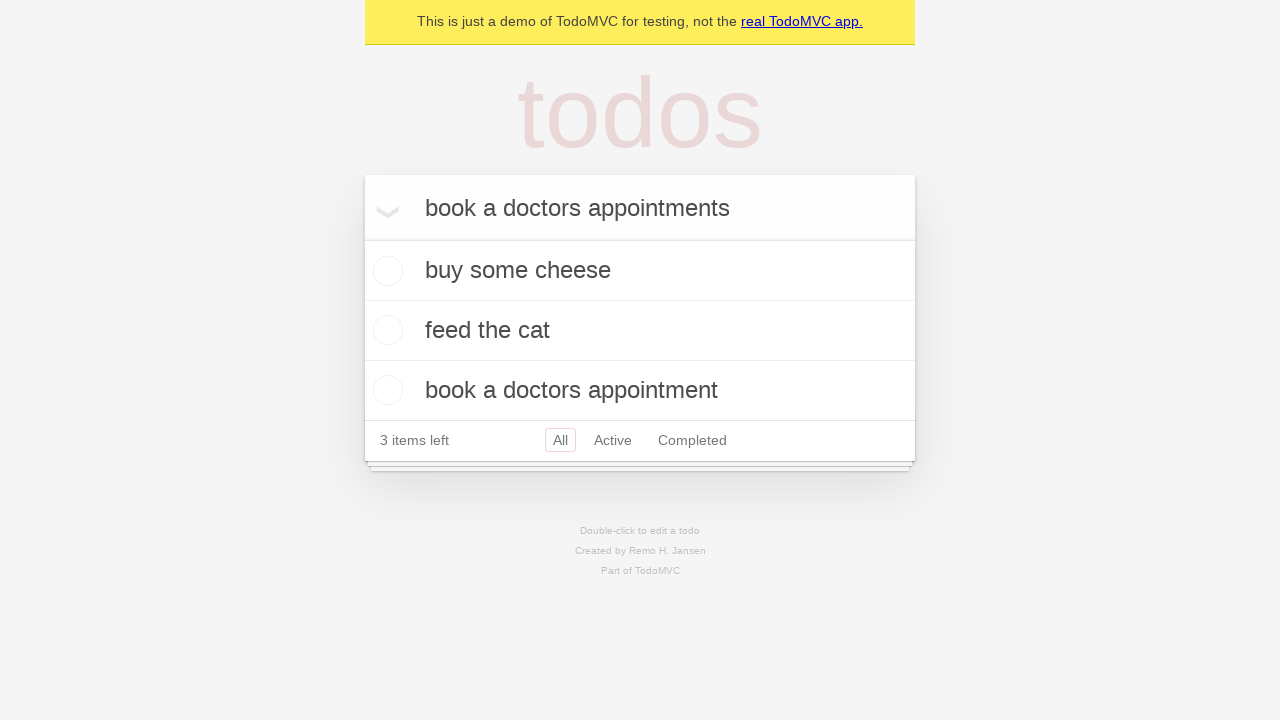

Pressed Enter to create todo 'book a doctors appointments' on internal:attr=[placeholder="What needs to be done?"i]
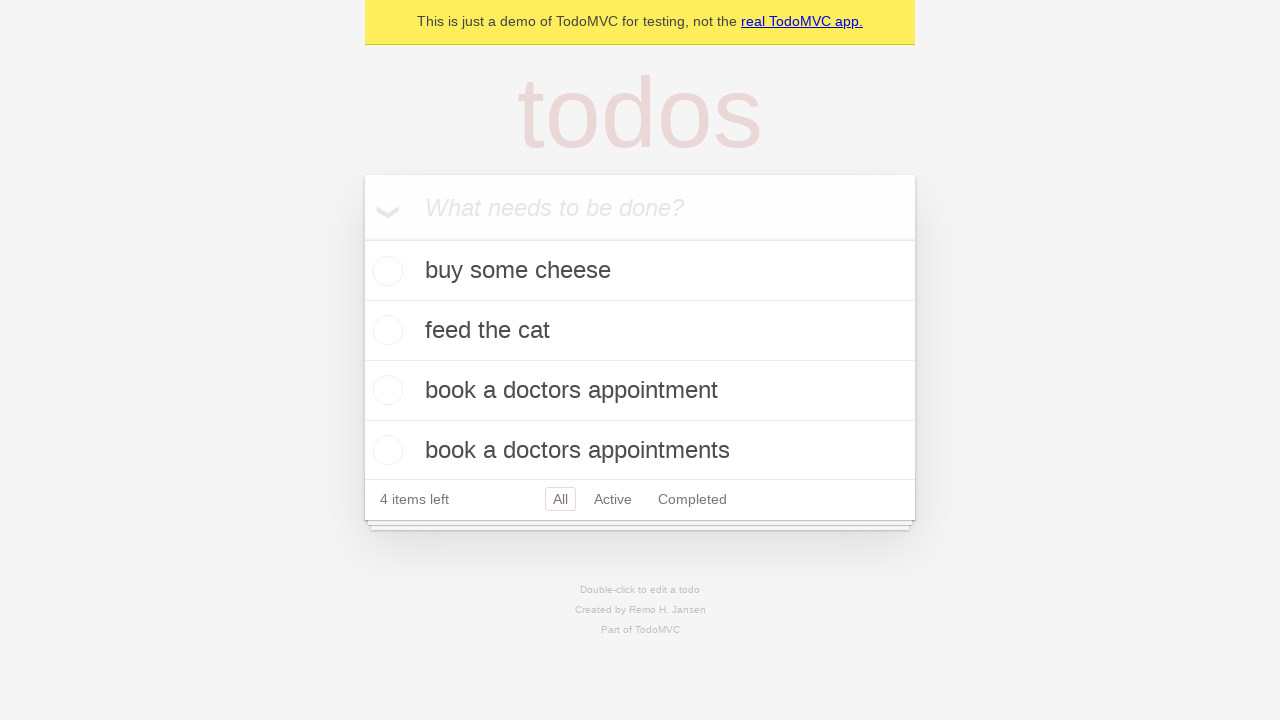

Clicked Active filter link at (613, 499) on internal:role=link[name="Active"i]
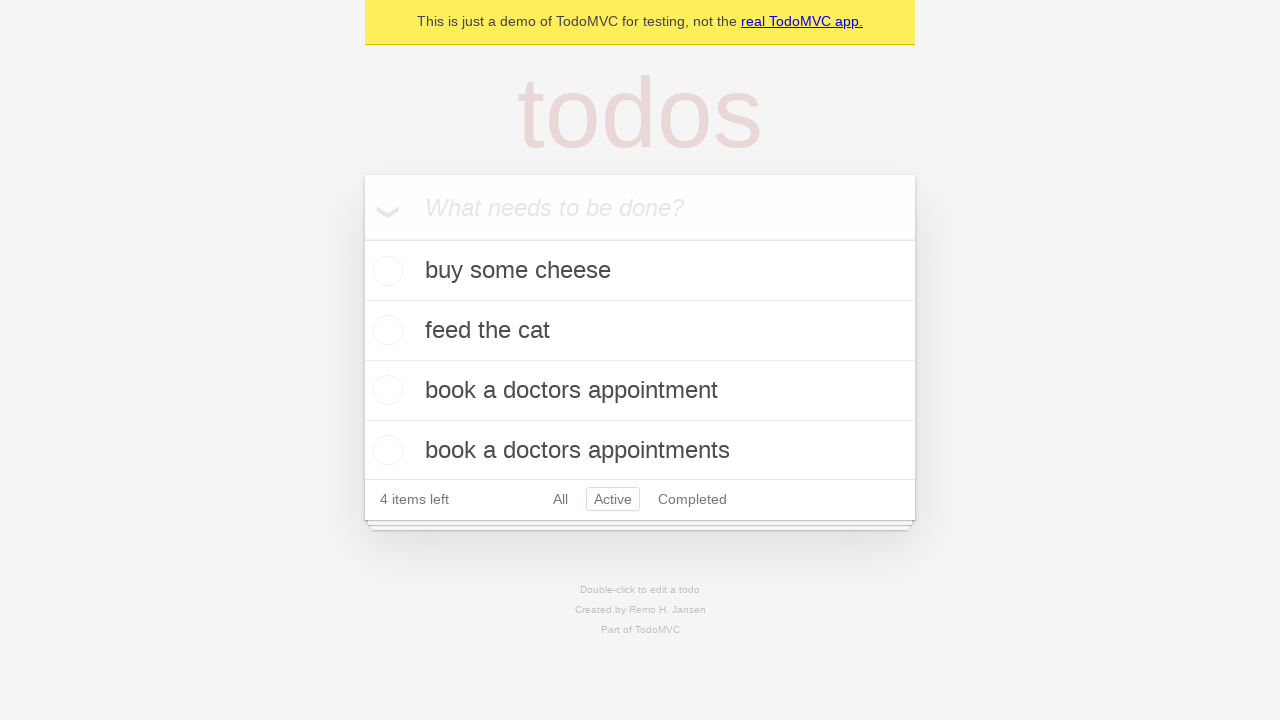

Clicked Completed filter link to verify it receives selected class at (692, 499) on internal:role=link[name="Completed"i]
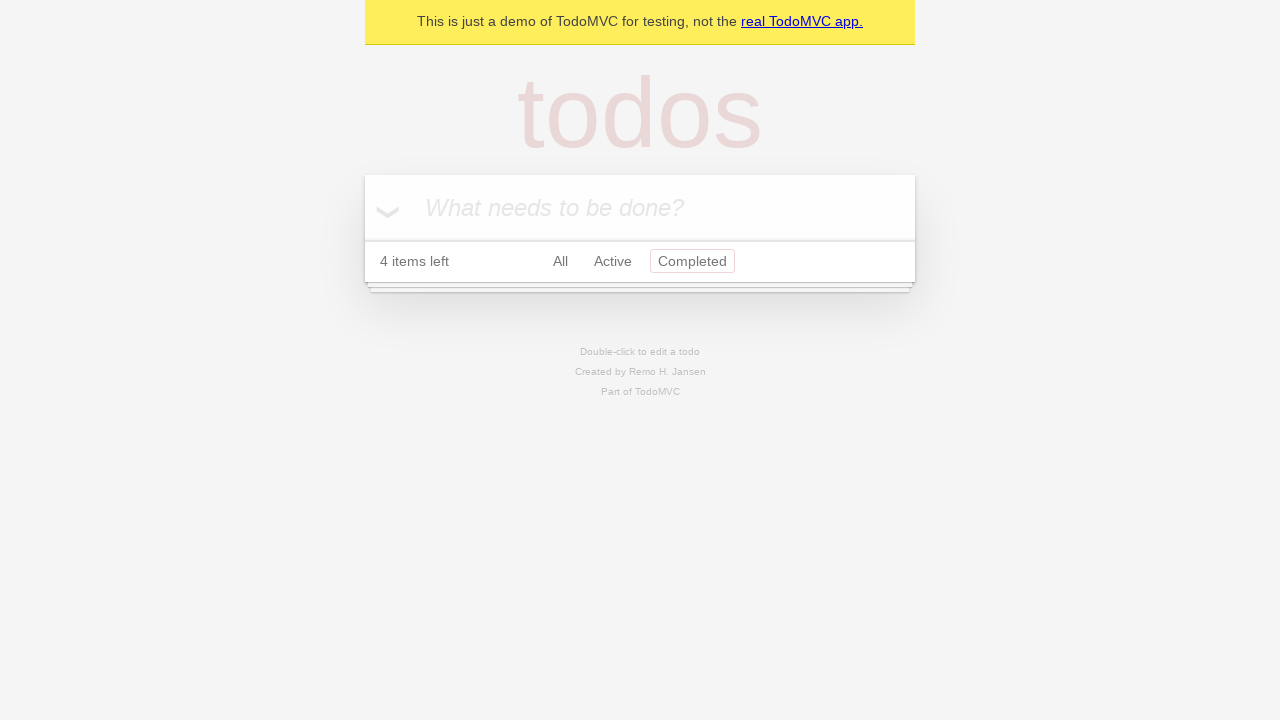

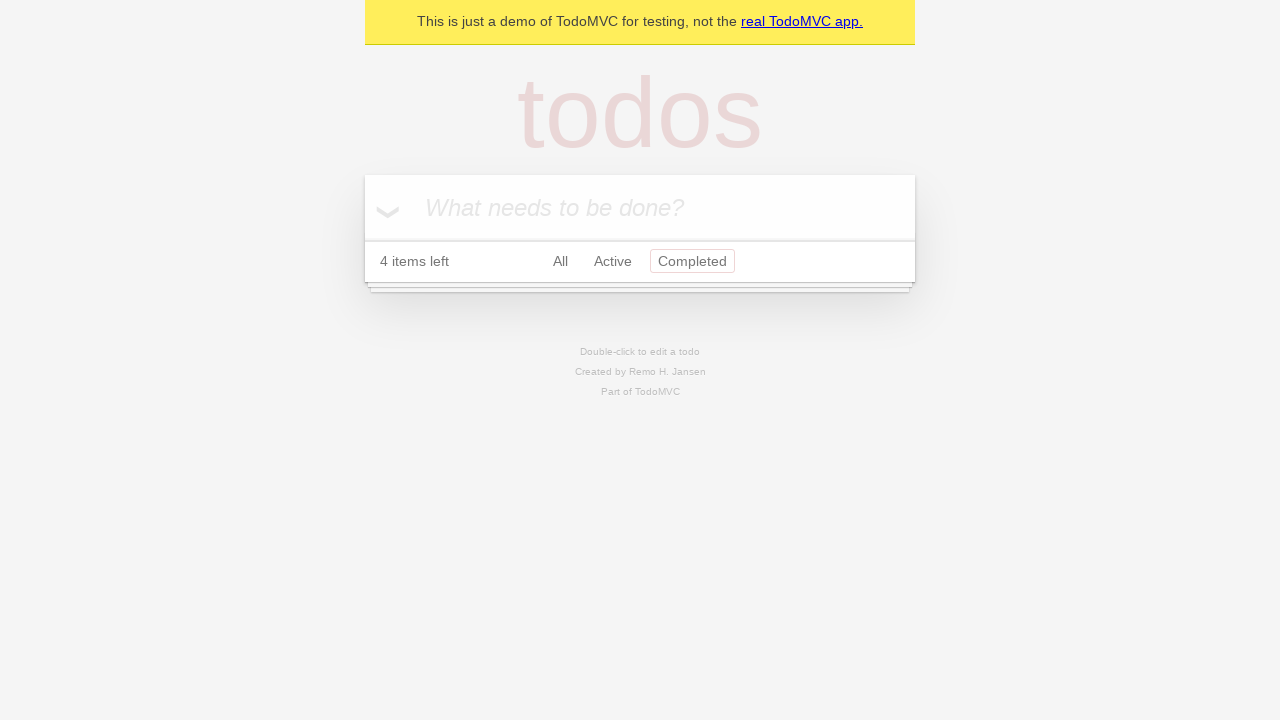